Tests various button properties on a UI testing playground page including clicking buttons, checking if buttons are enabled/disabled, and retrieving button positions, colors, and dimensions

Starting URL: https://leafground.com/button.xhtml

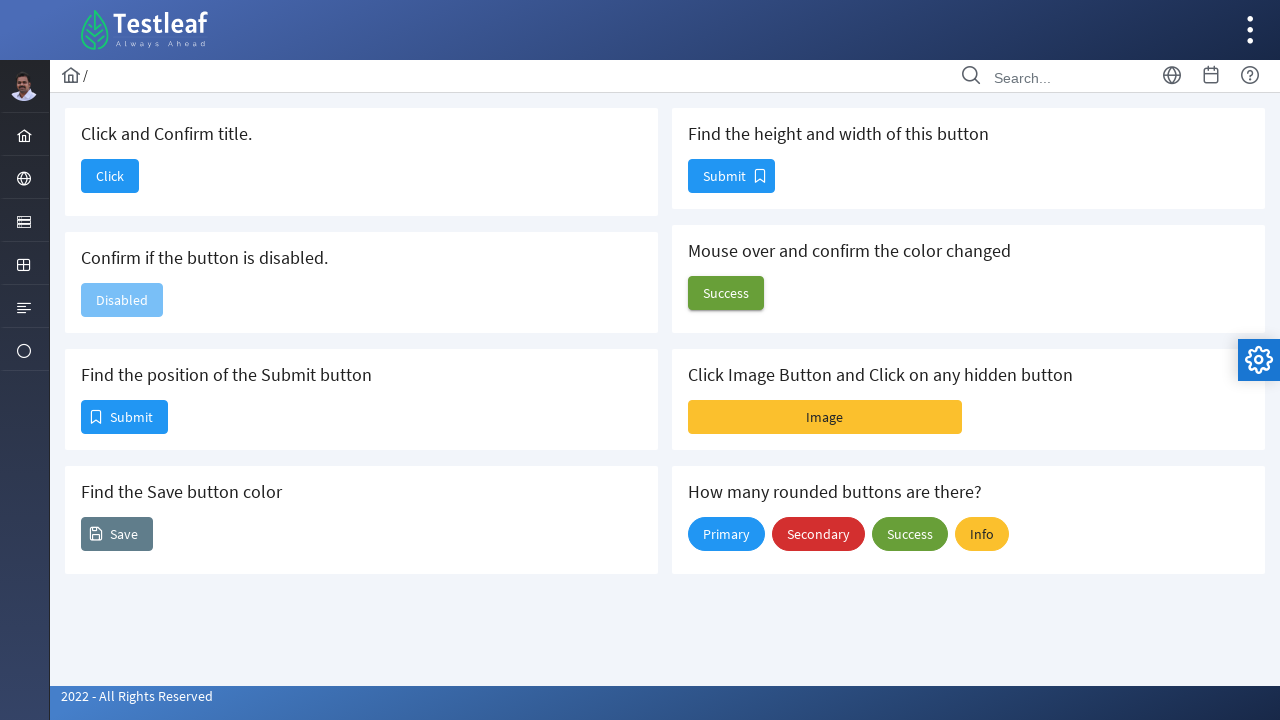

Clicked the first button to navigate to dashboard at (110, 176) on xpath=//span[text()='Click']
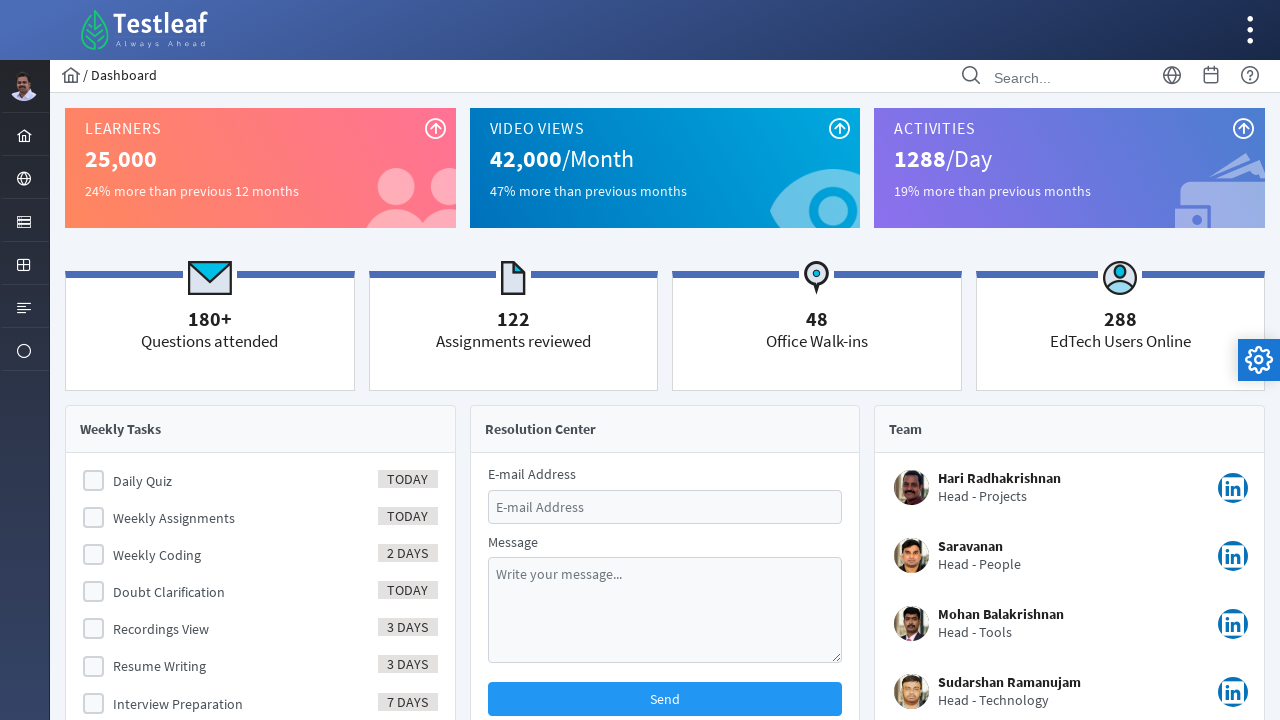

Retrieved page title to verify navigation
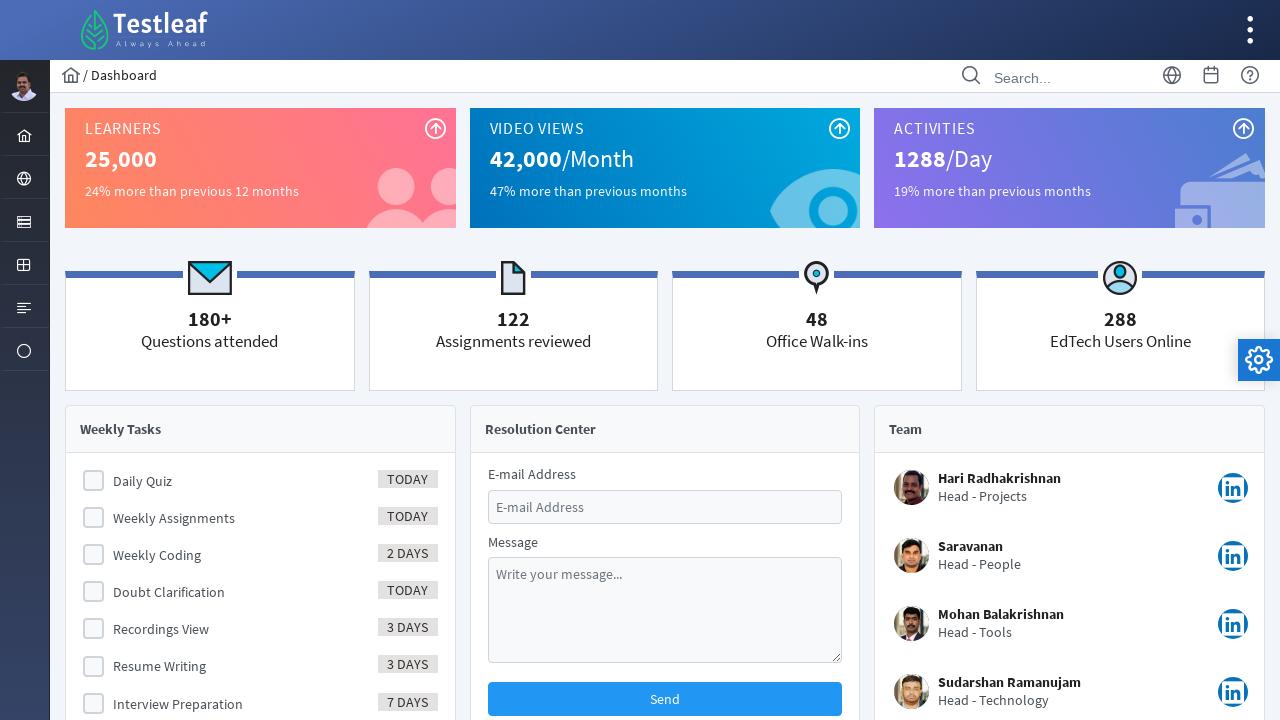

Navigated back to the button page
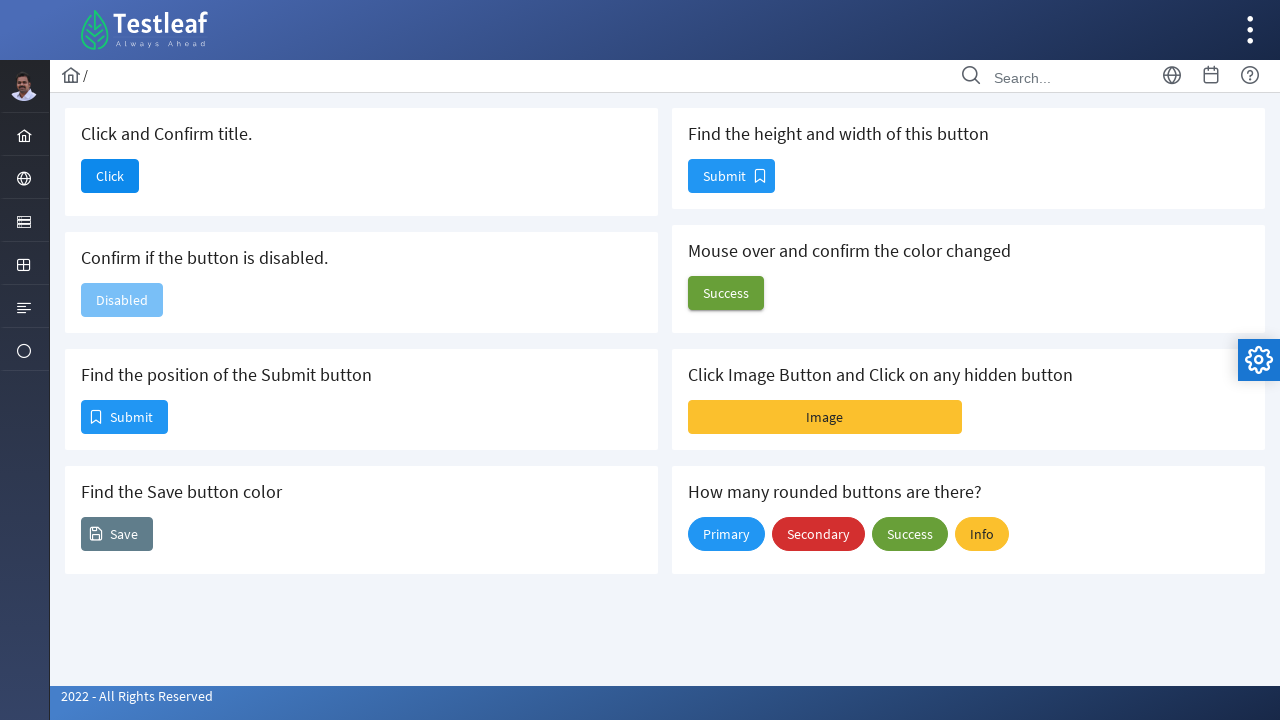

Located the button to check if it is enabled or disabled
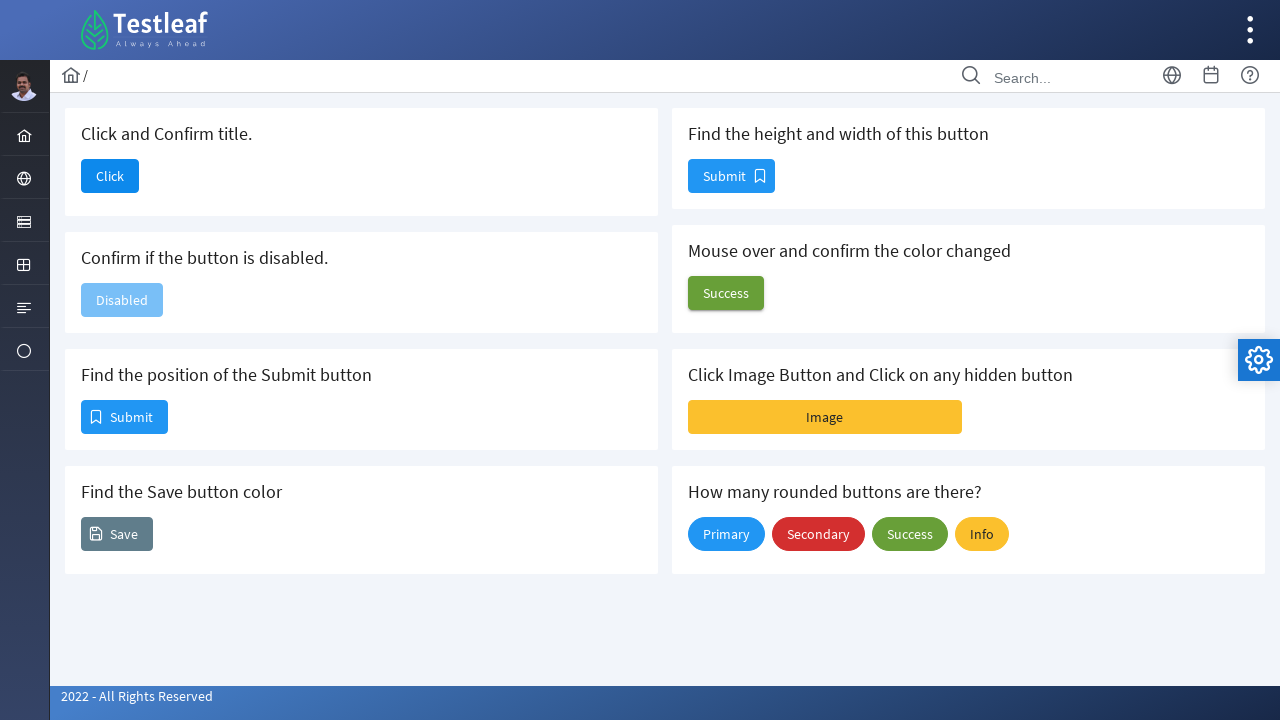

Located the first Submit button to get its position
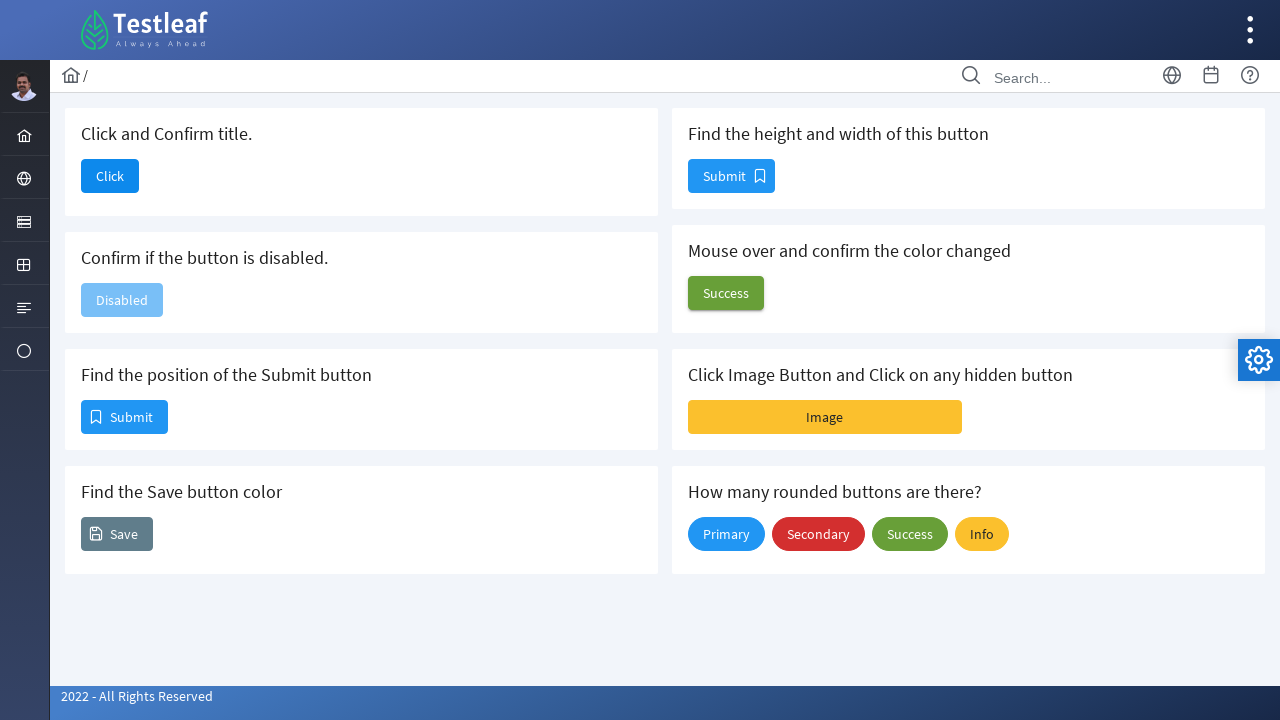

Retrieved bounding box of the first Submit button
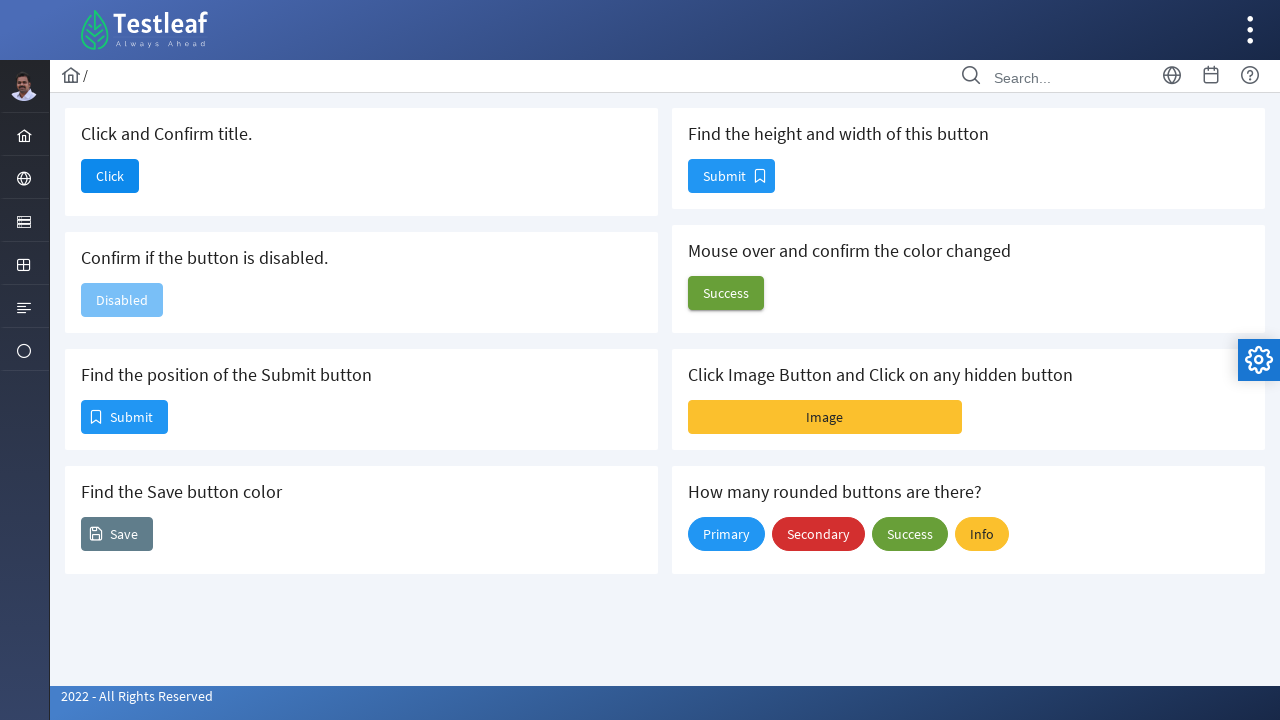

Located the Save button to get its background color
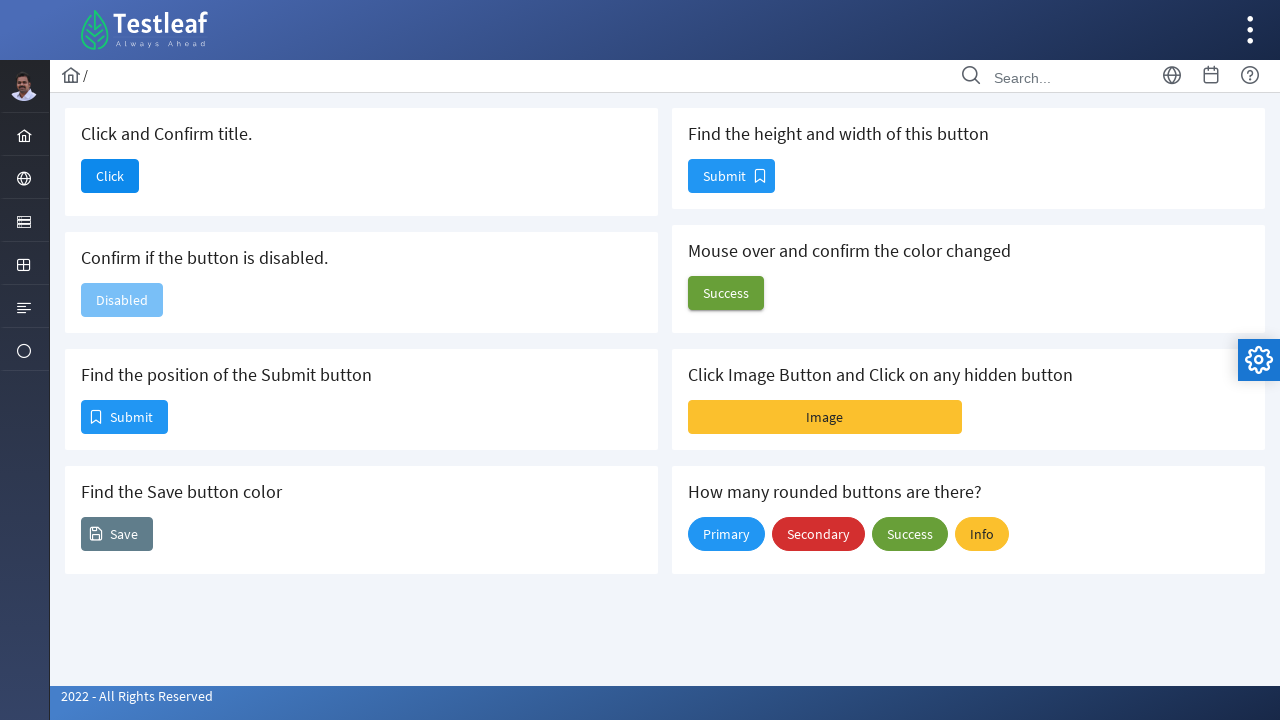

Retrieved computed color style of the Save button
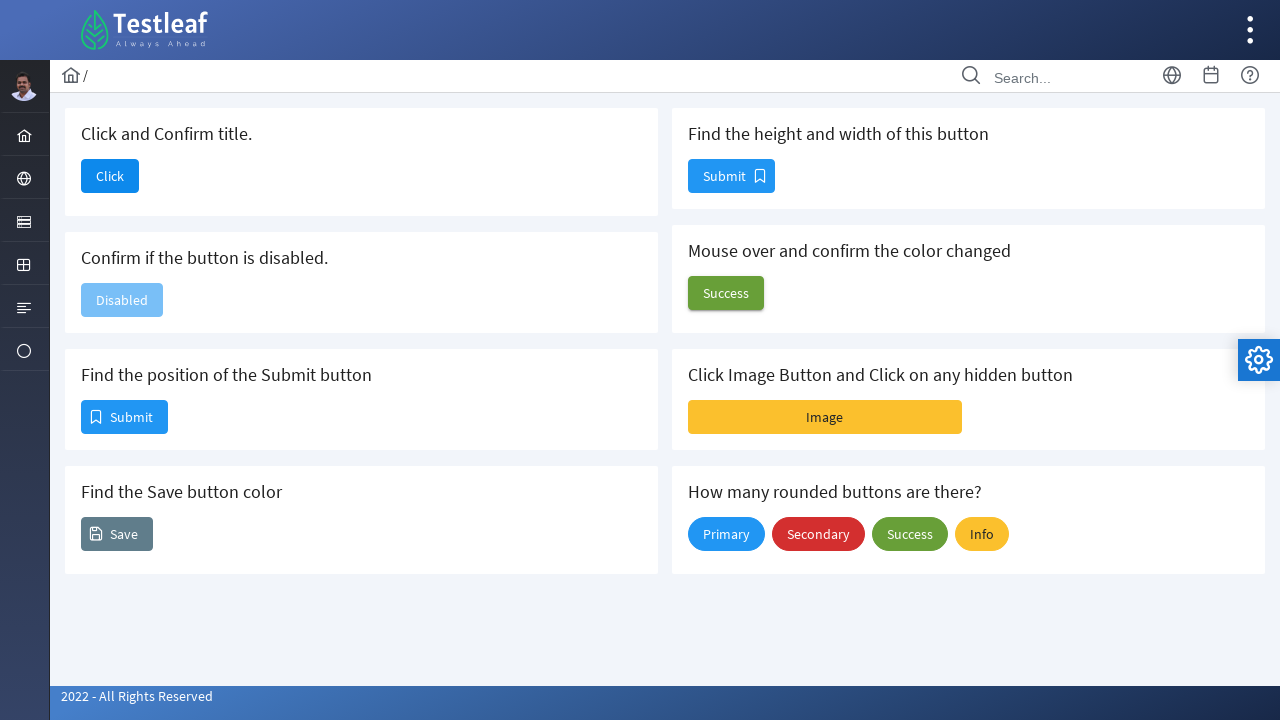

Located the second Submit button to get its dimensions
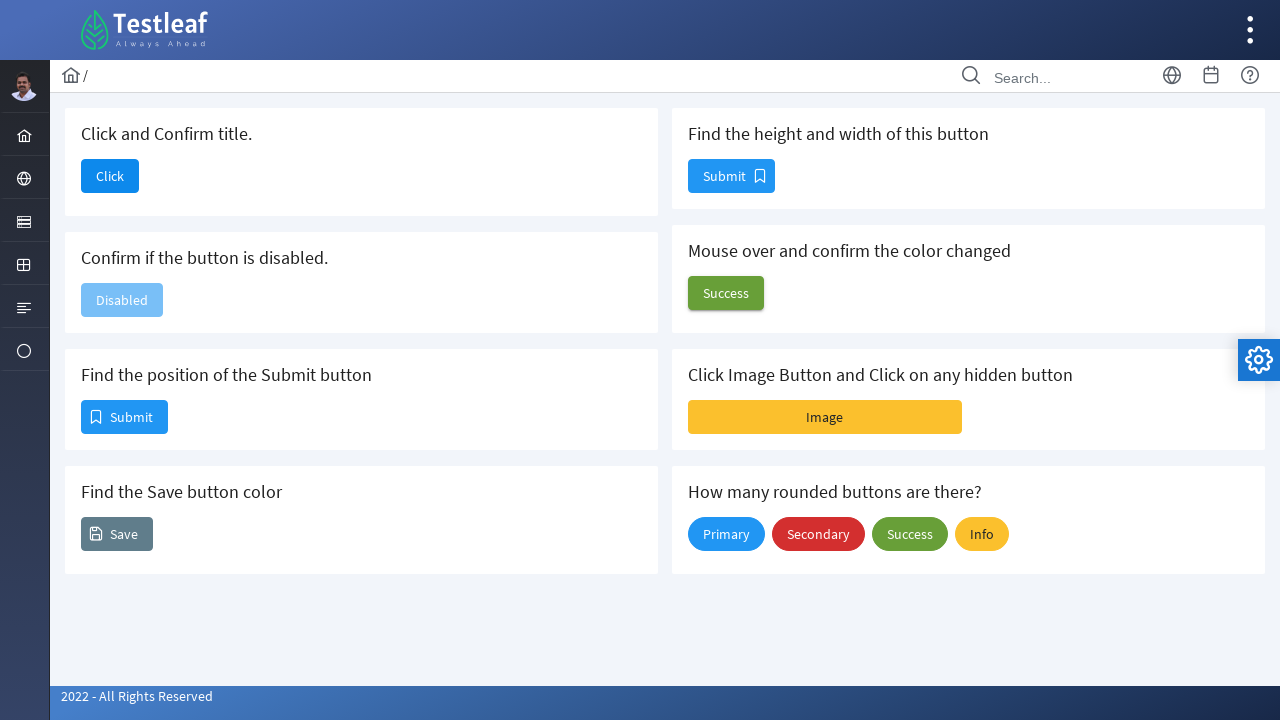

Retrieved bounding box of the second Submit button for height and width
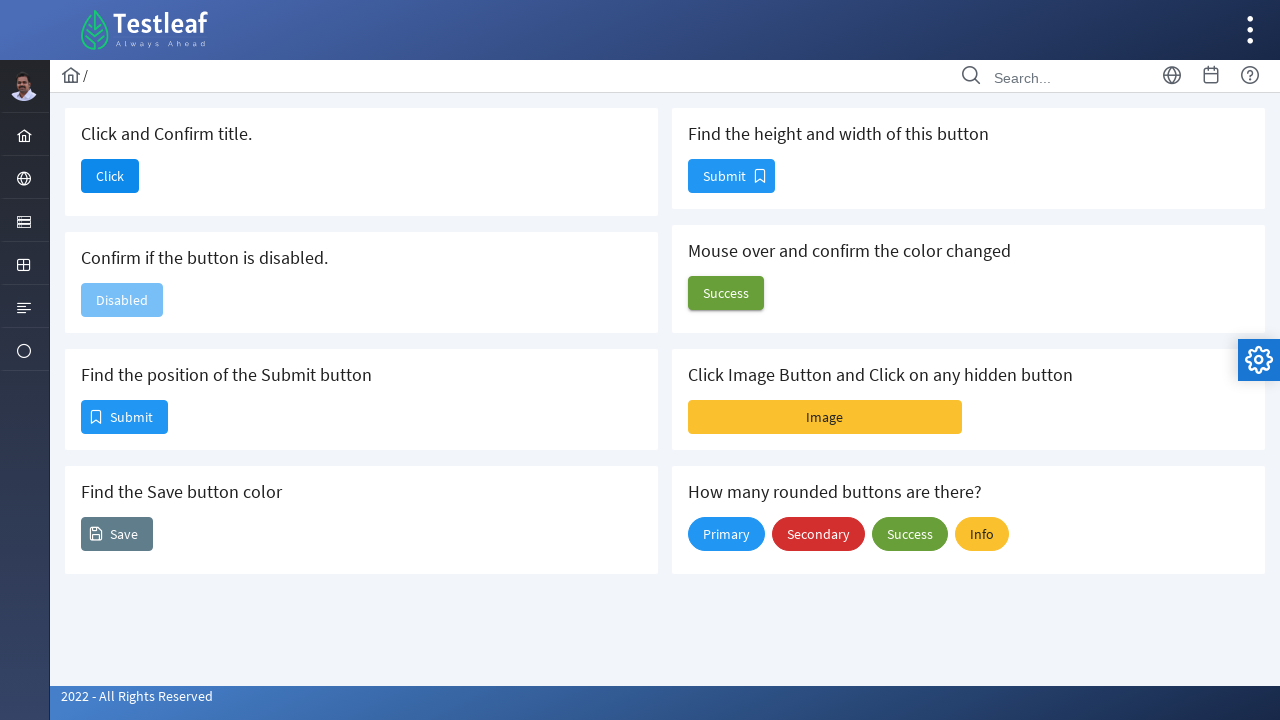

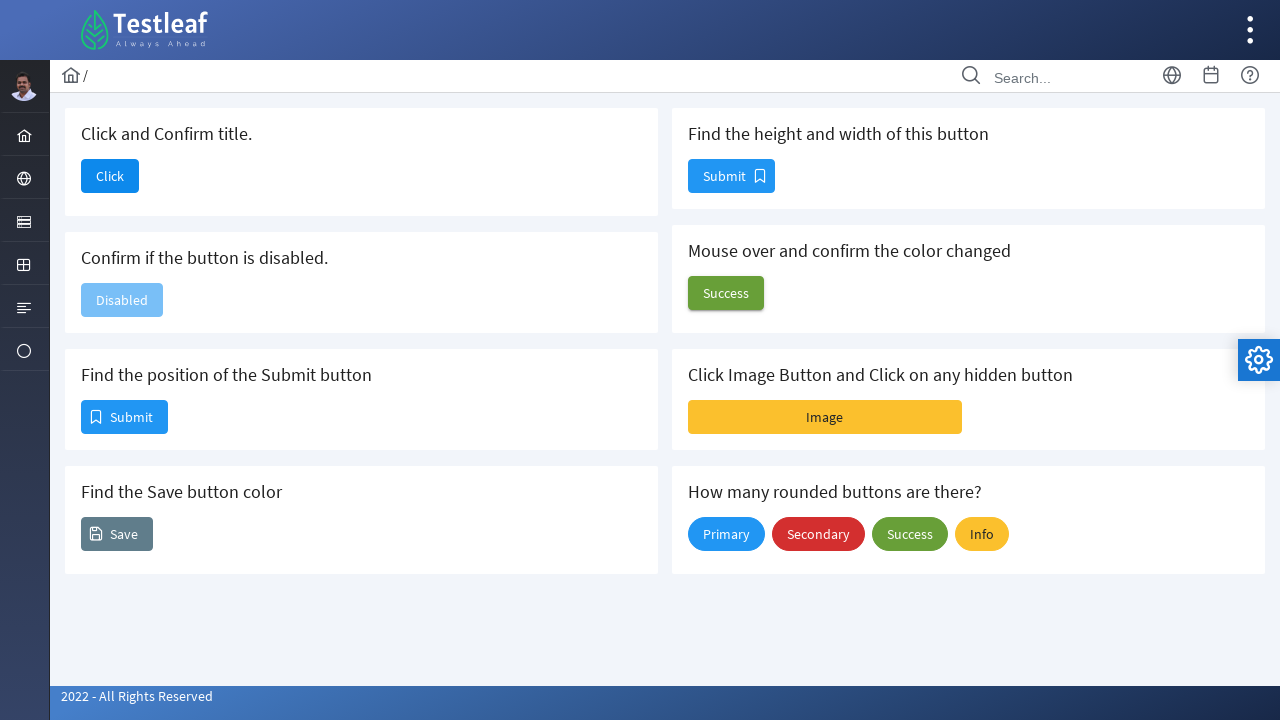